Tests the search functionality on testotomasyonu.com by searching for "phone", verifying search results count is greater than 2, clicking on the second product, and verifying the product name contains "phone"

Starting URL: http://www.testotomasyonu.com

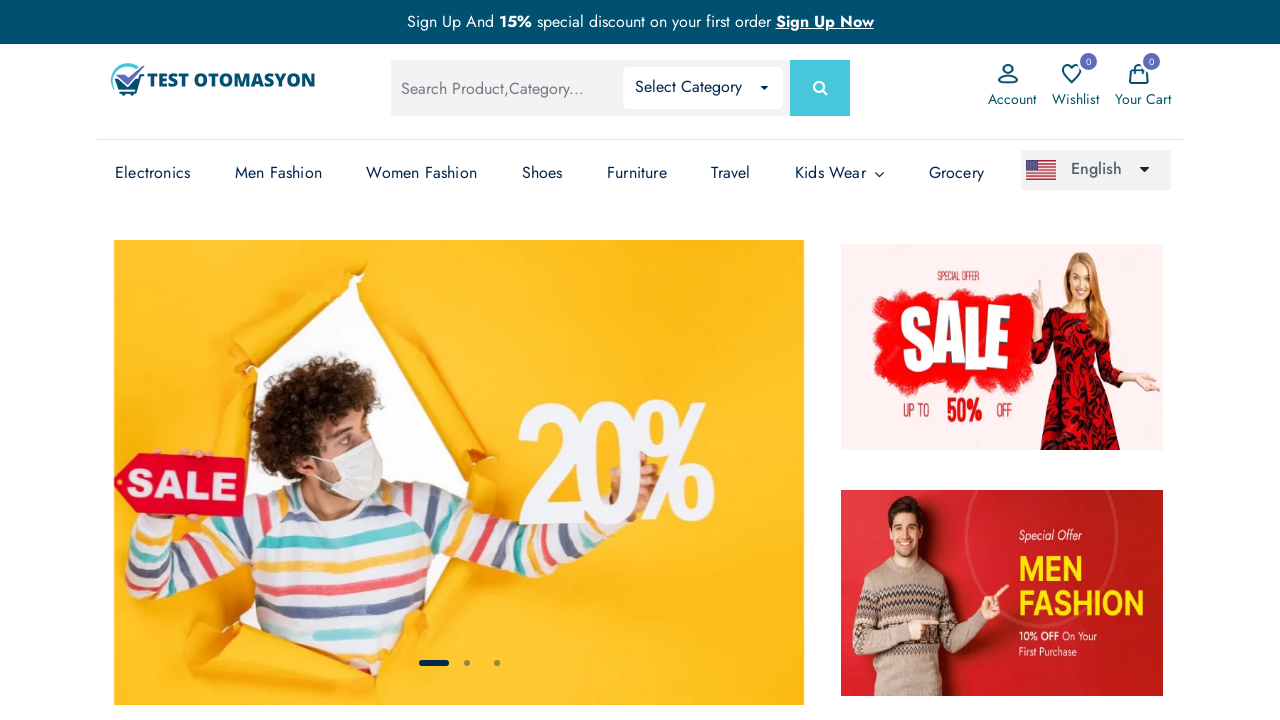

Filled search box with 'phone' on //input[@class='search-input']
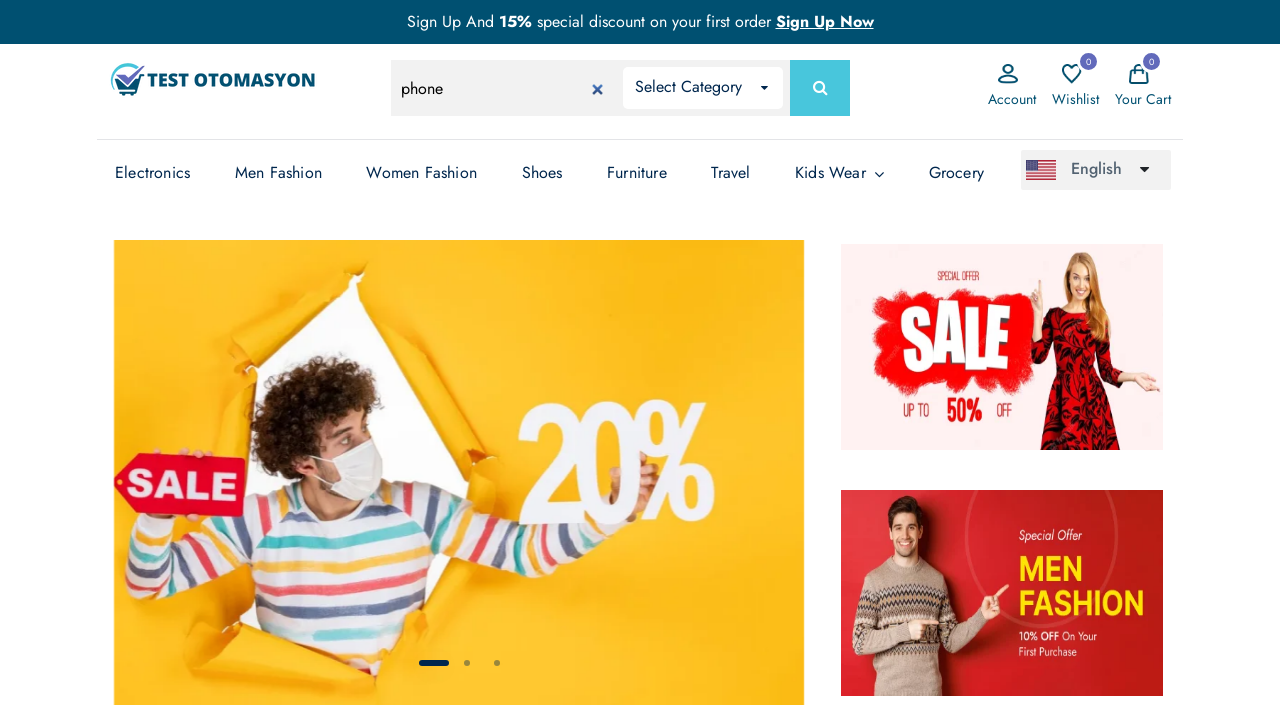

Pressed Enter to submit search on //input[@class='search-input']
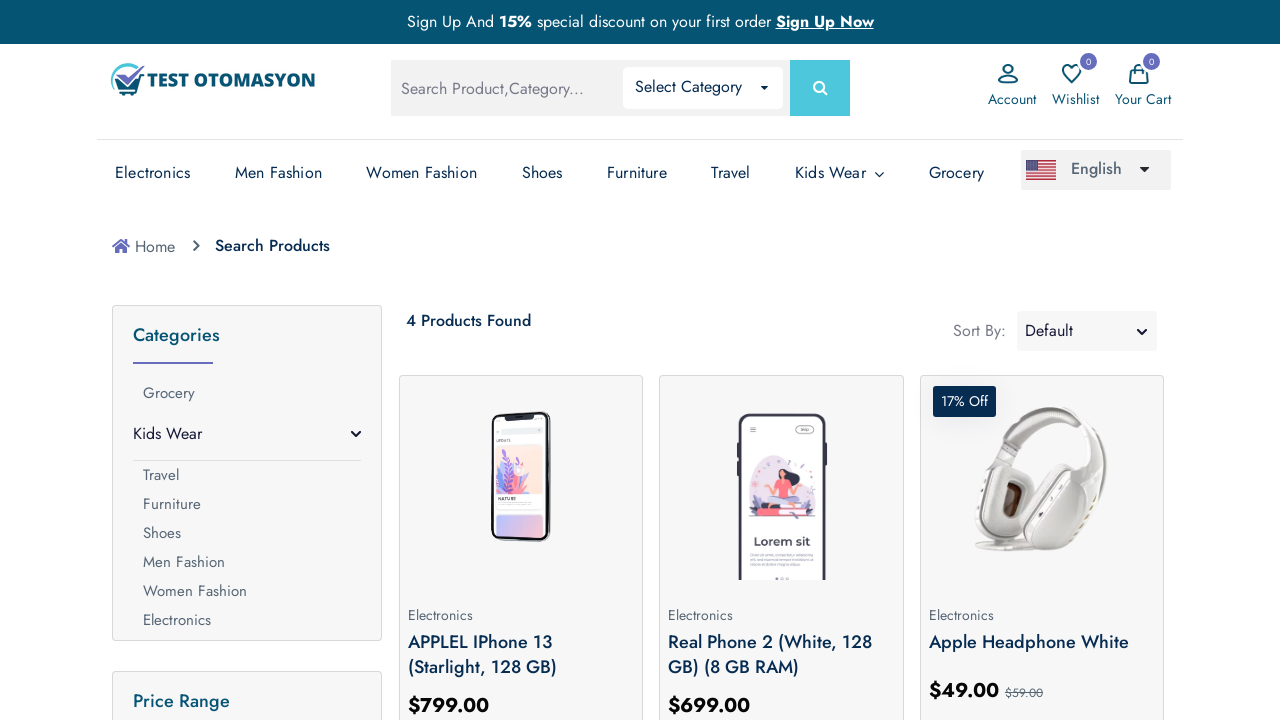

Search results loaded - product count text appeared
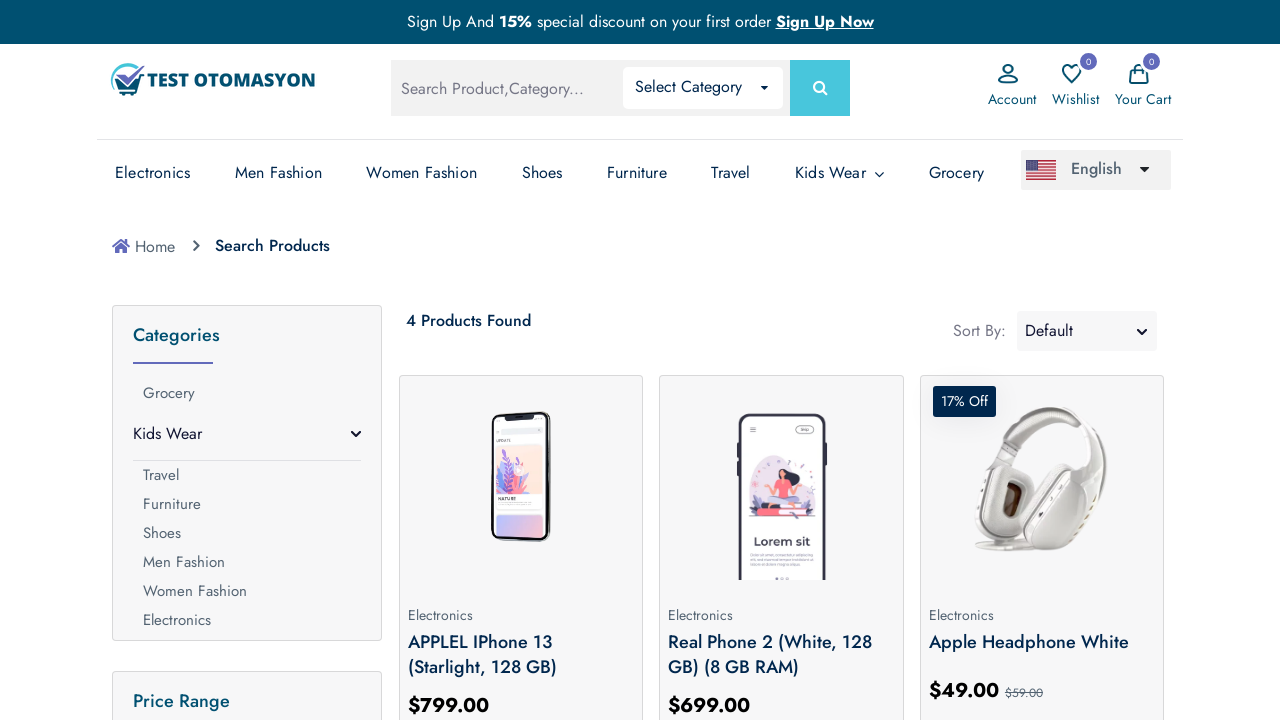

Retrieved search results count text: 4 Products Found
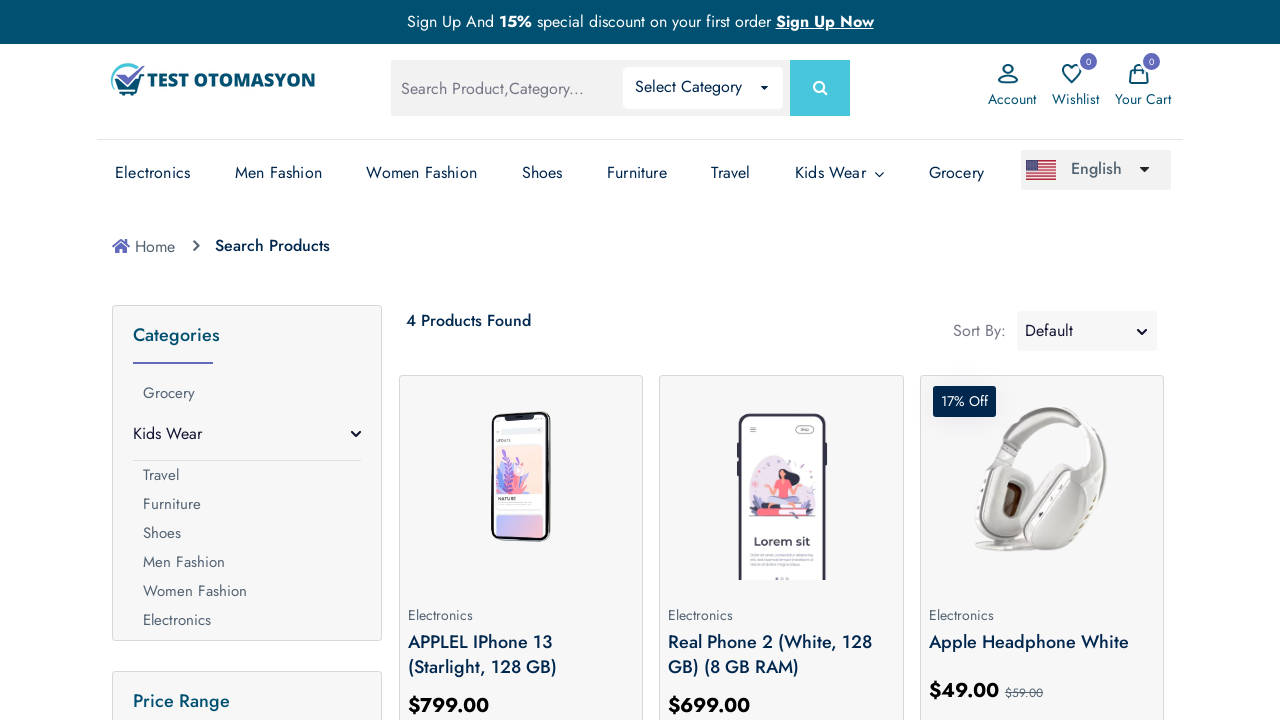

Verified search results count (4) is greater than 2
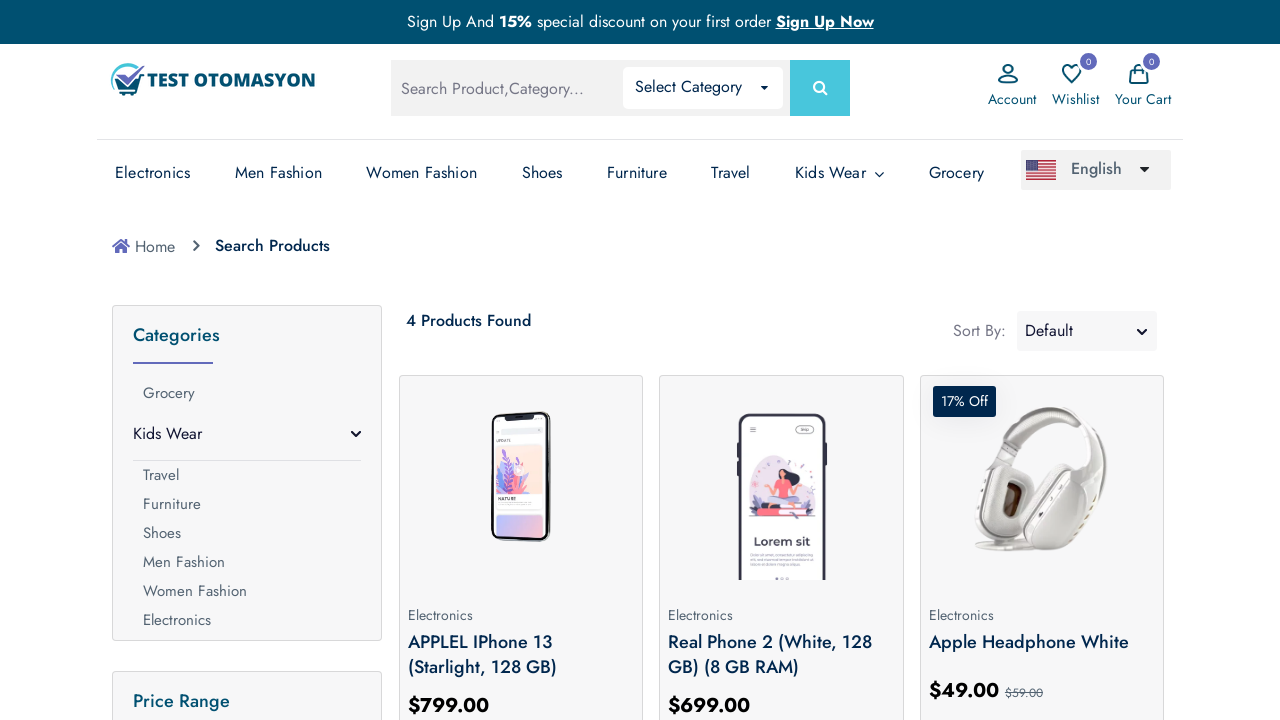

Clicked on the second product in search results at (782, 540) on xpath=//div[@class='product-box my-2  py-1'] >> nth=1
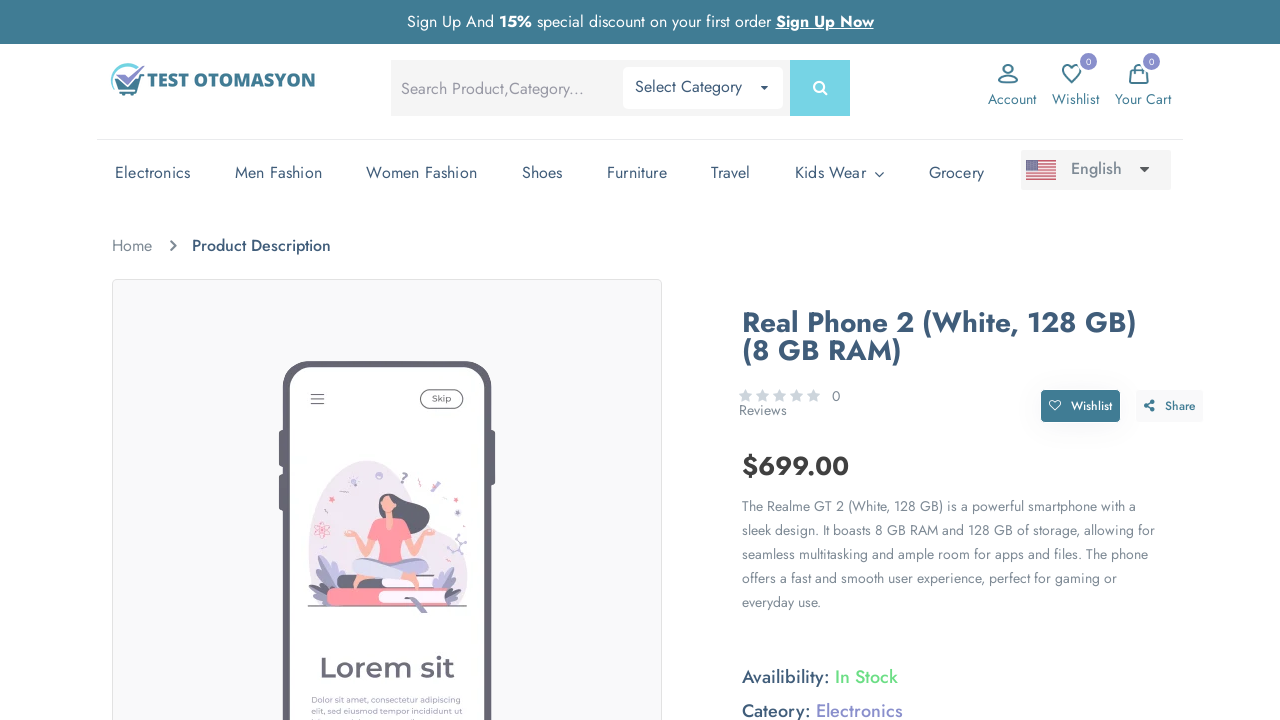

Product detail page loaded
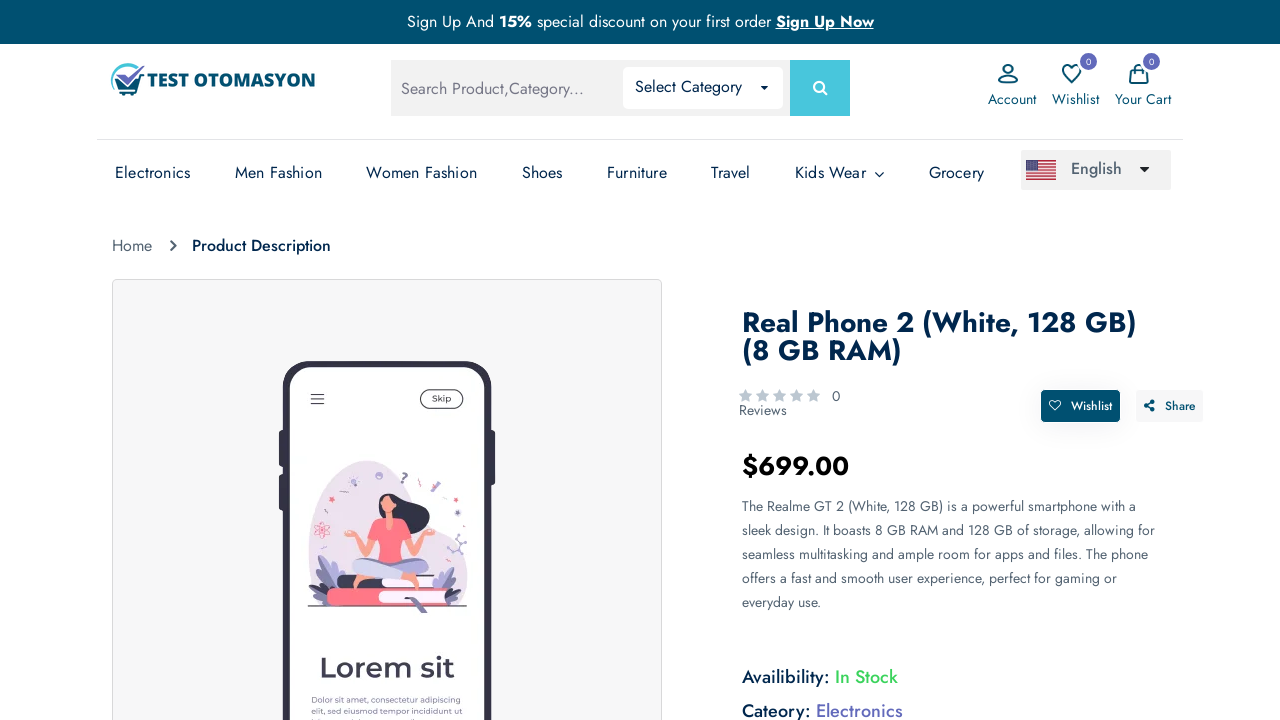

Retrieved product name: Real Phone 2 (White, 128 GB)  (8 GB RAM)
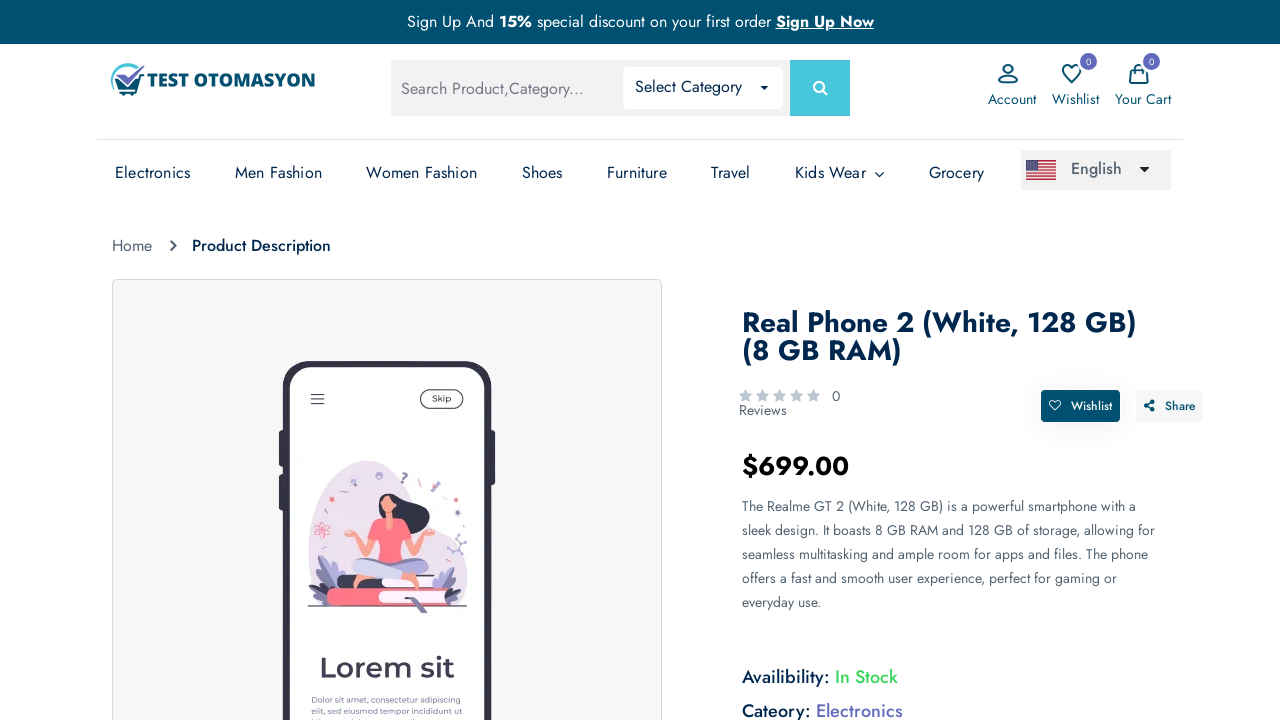

Verified product name 'Real Phone 2 (White, 128 GB)  (8 GB RAM)' contains 'phone'
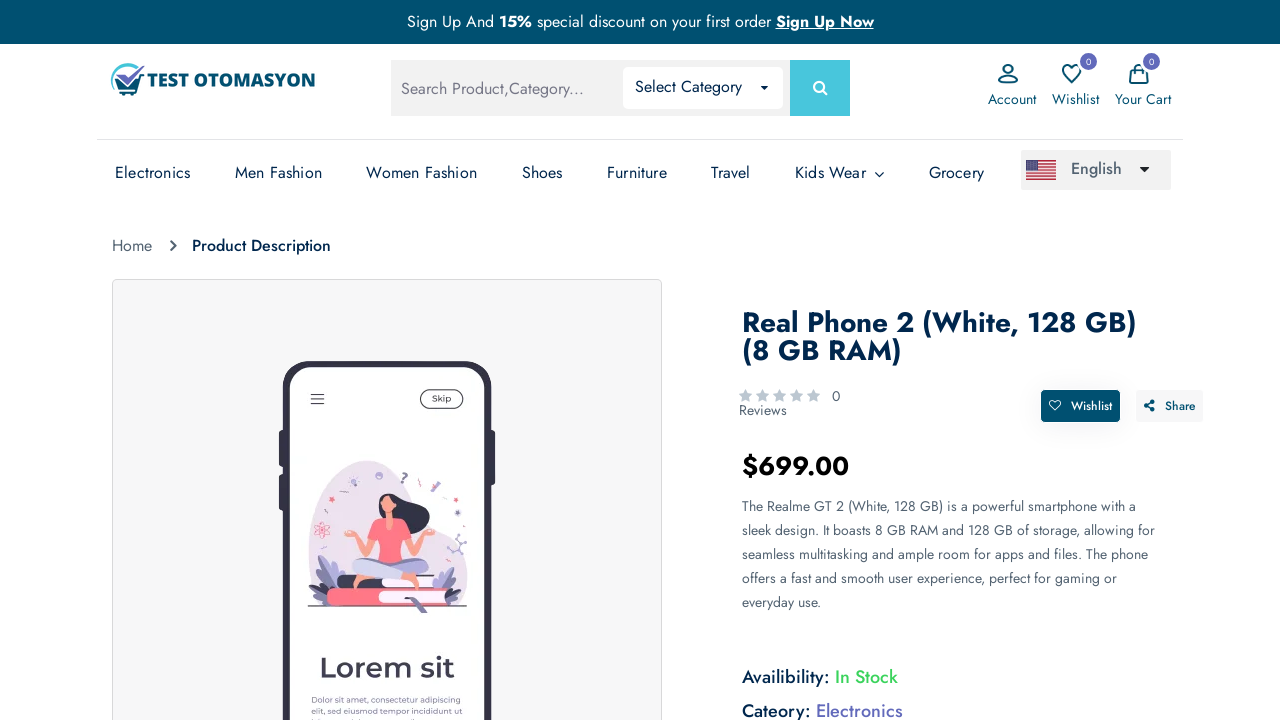

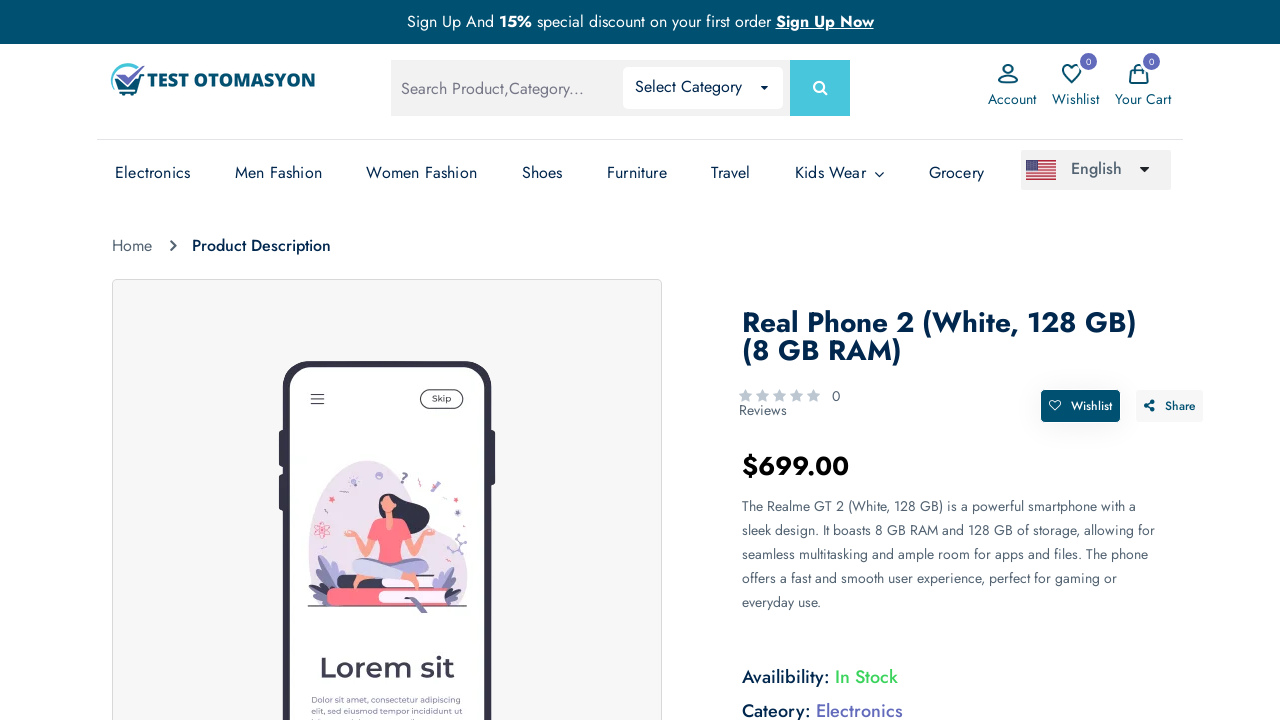